Tests double-click functionality by double-clicking a button and verifying that the success message appears

Starting URL: https://demoqa.com/buttons

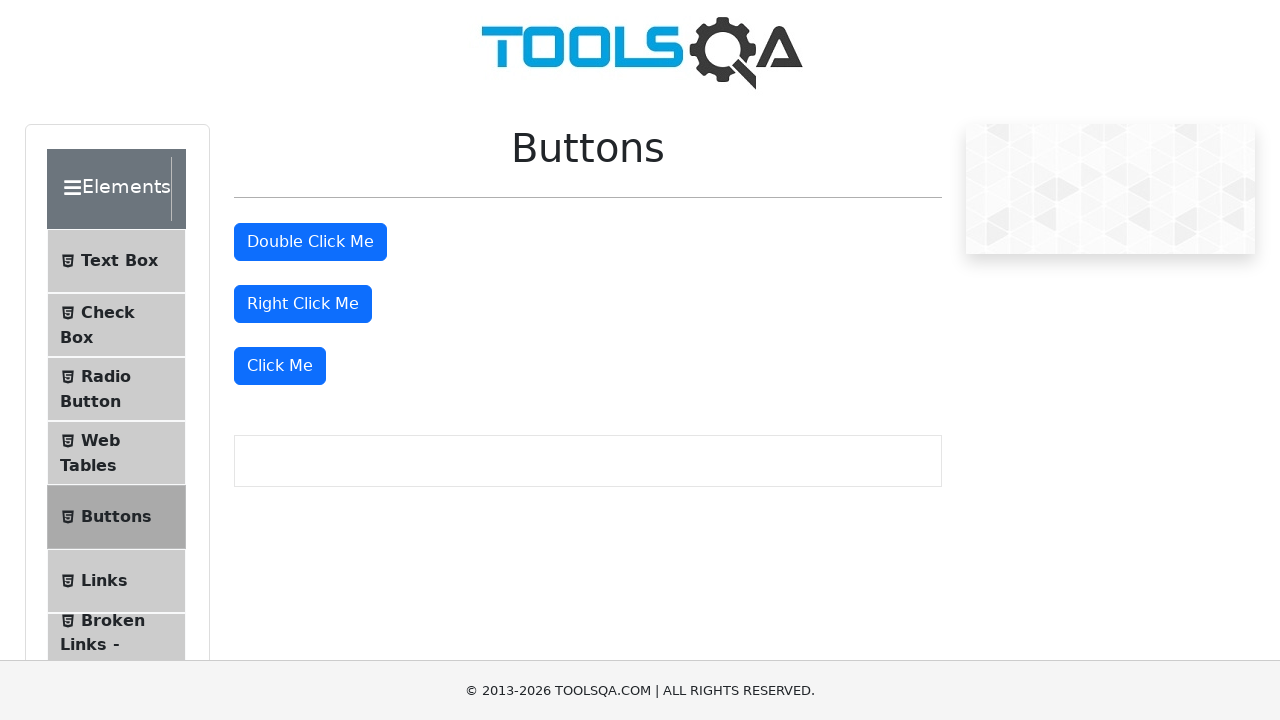

Double-clicked the double-click button at (310, 242) on xpath=//button[@id='doubleClickBtn']
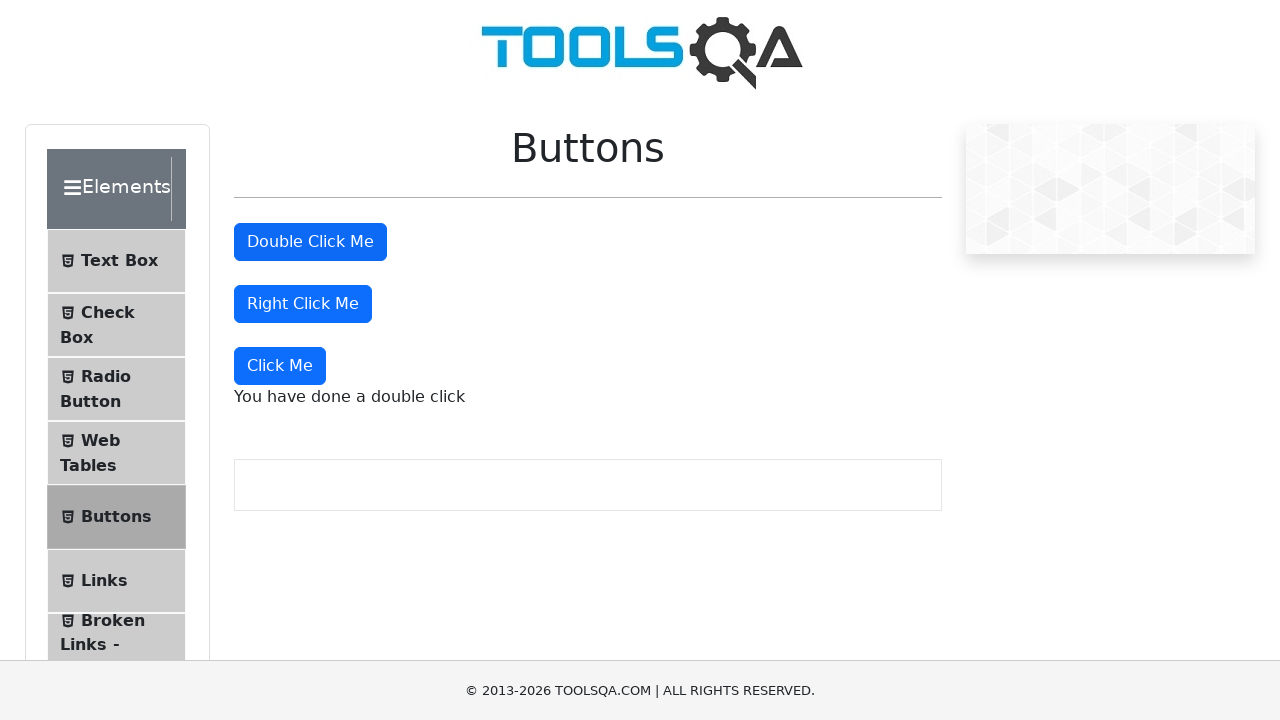

Success message appeared after double-click
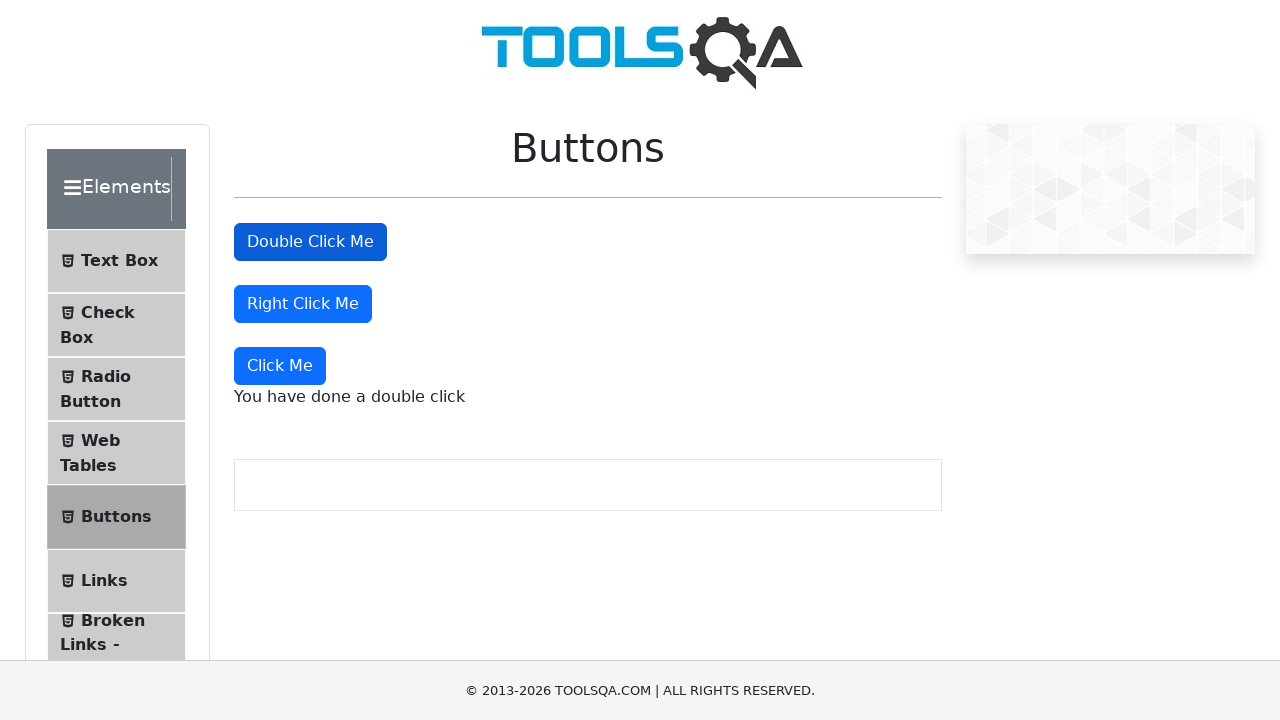

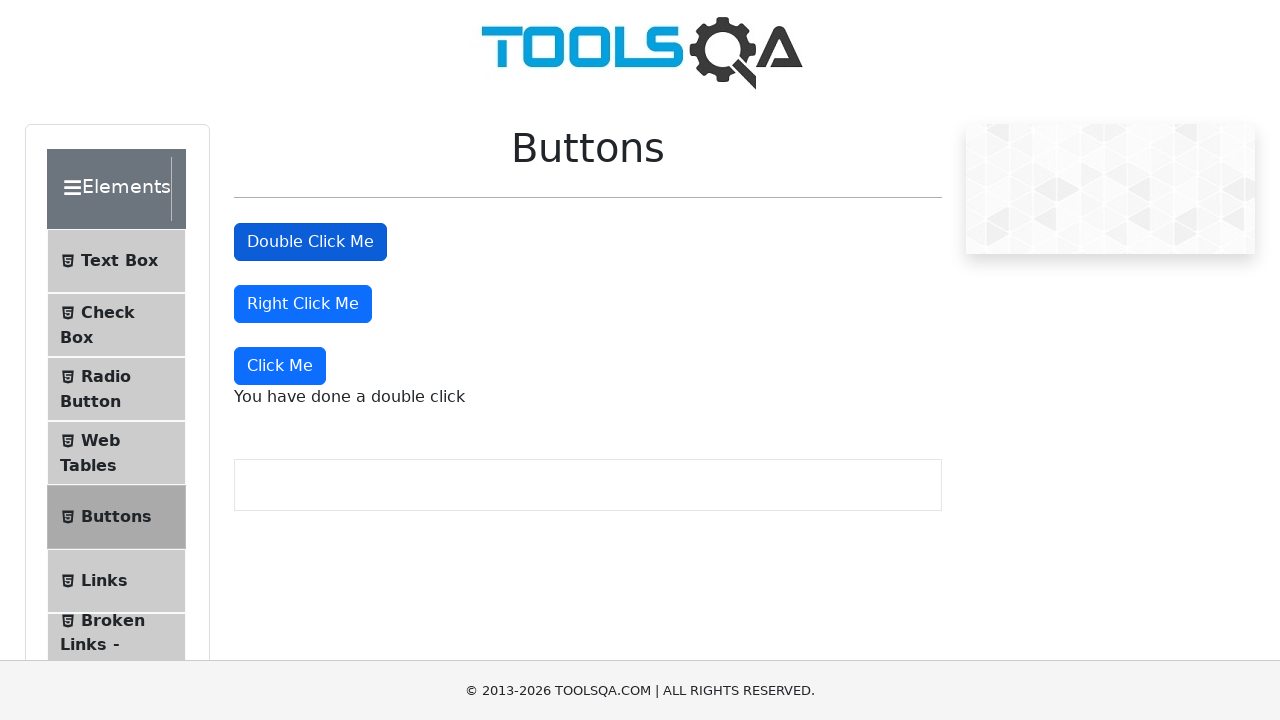